Tests the address-to-coordinates conversion form by entering a street address and clicking the convert button to verify the form functionality works

Starting URL: https://www.latlong.net/convert-address-to-lat-long.html

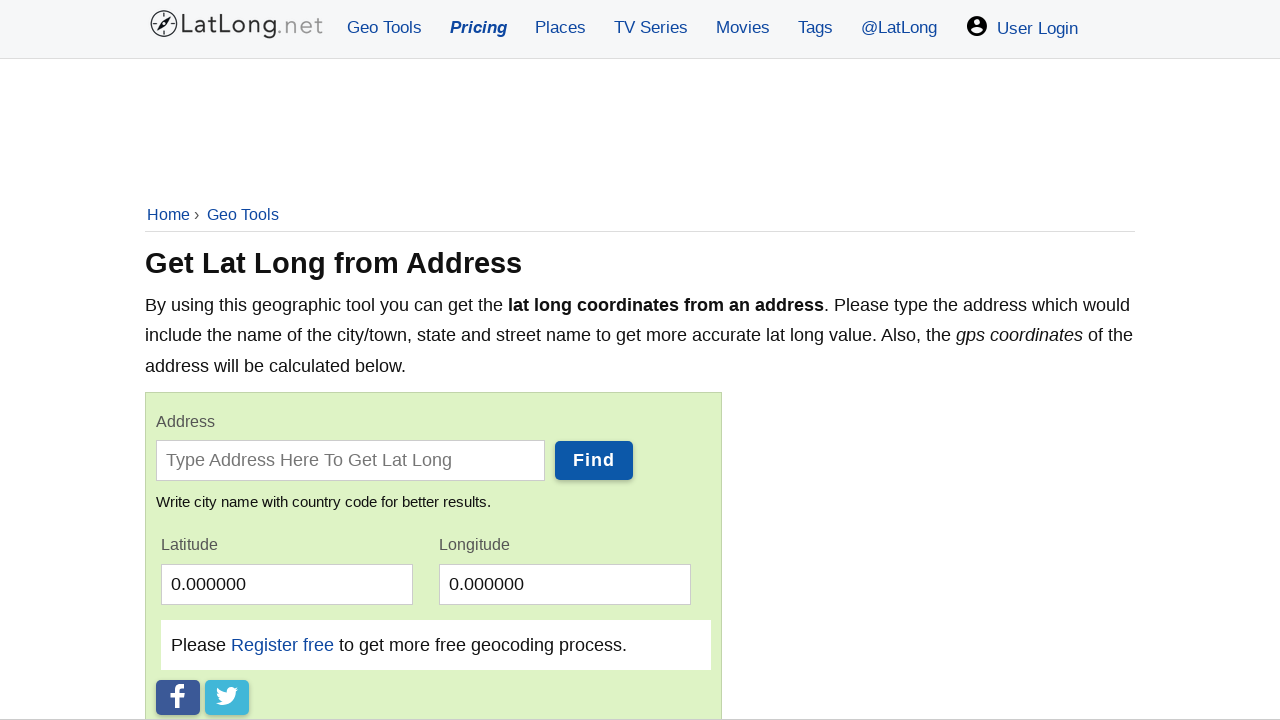

Filled address field with 'Lombard Street, San Francisco' on .width70
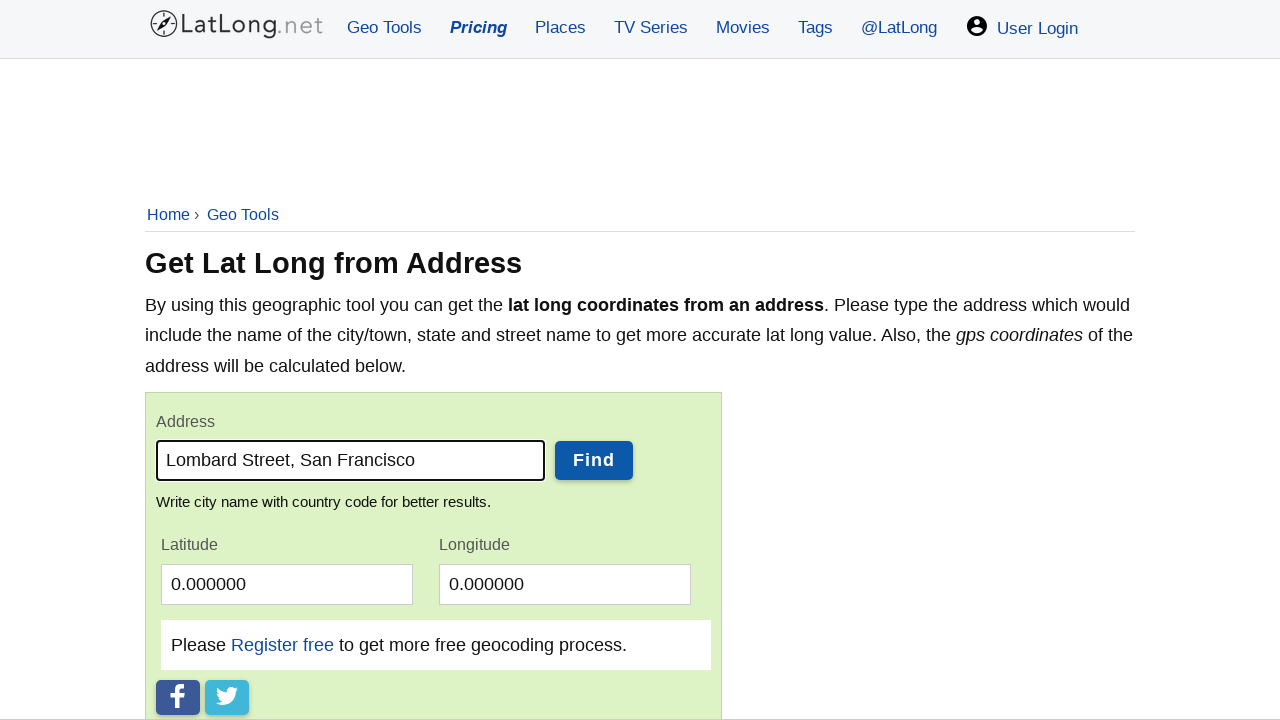

Clicked convert button to process address at (594, 460) on .button
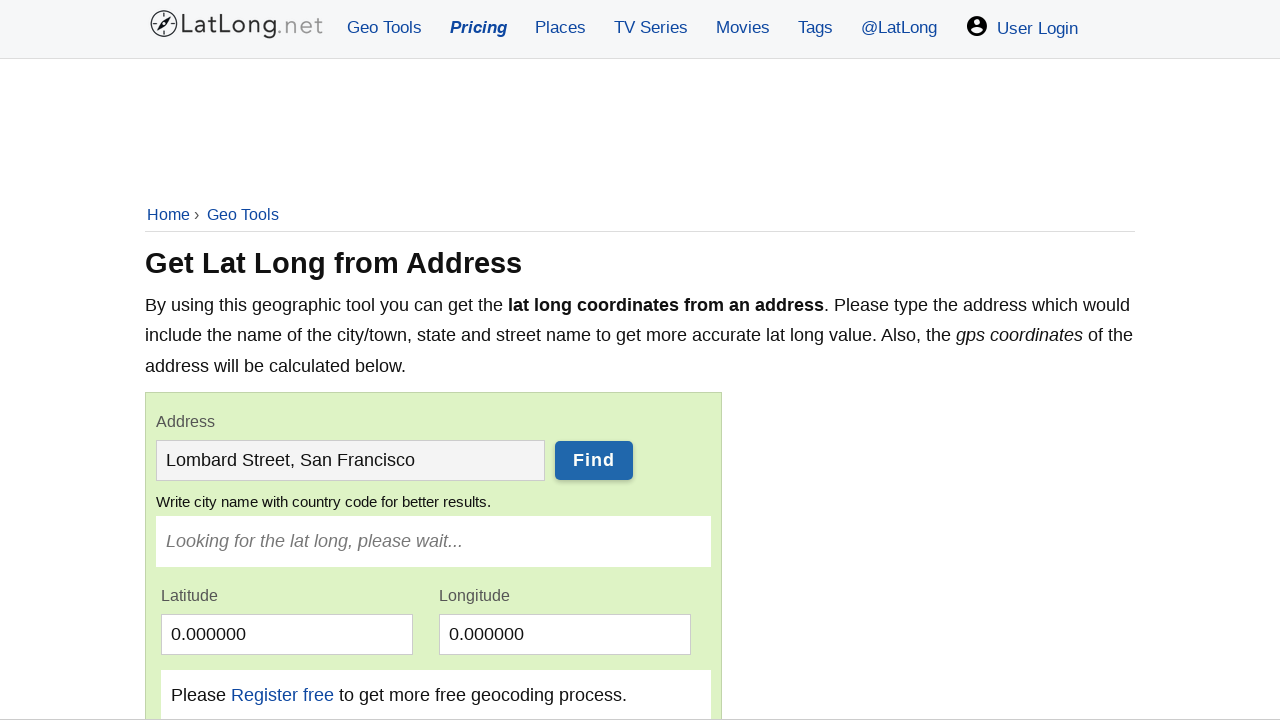

Coordinates result appeared on page
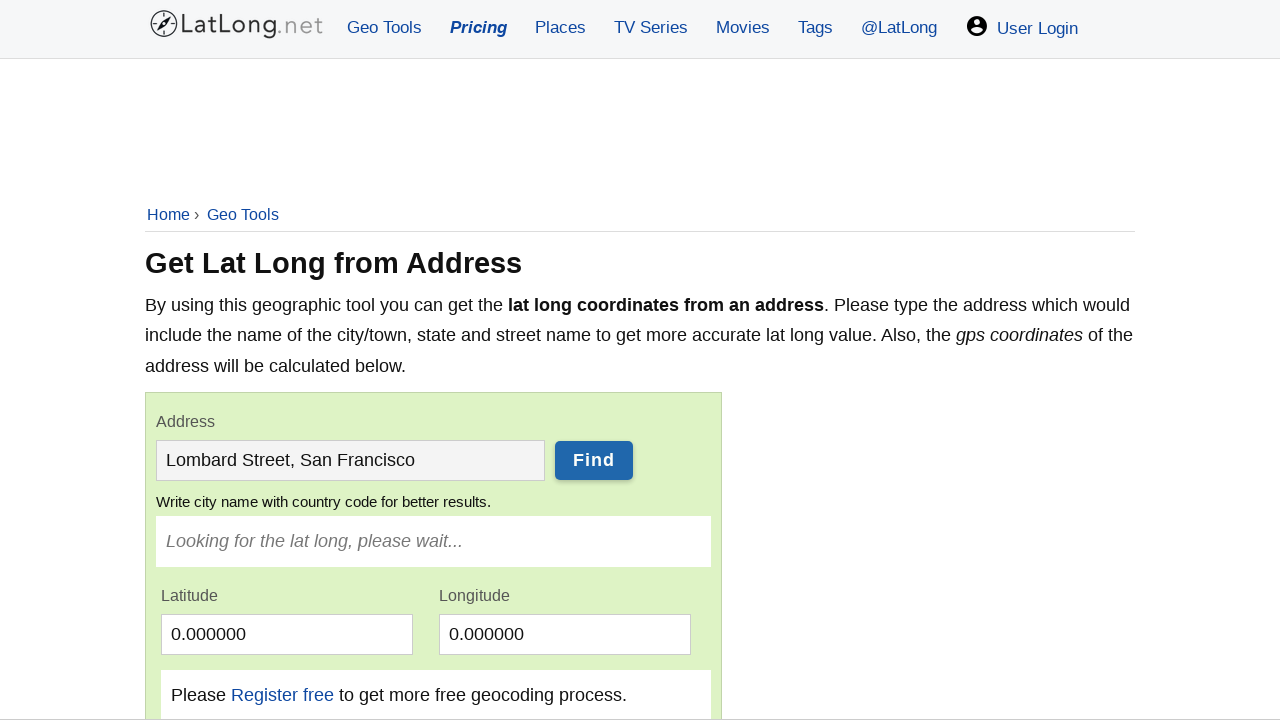

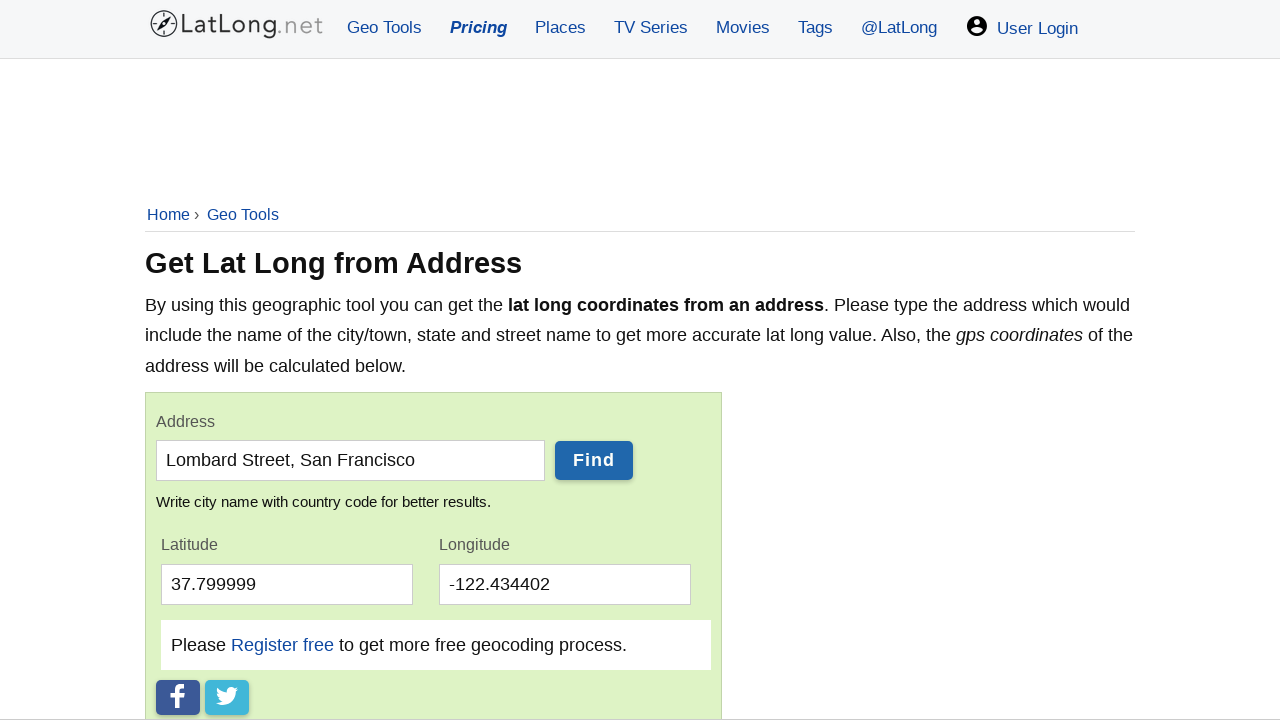